Tests renting a cat by entering ID 1, clicking Rent, and verifying the cat is marked as rented out

Starting URL: https://cs1632.appspot.com/

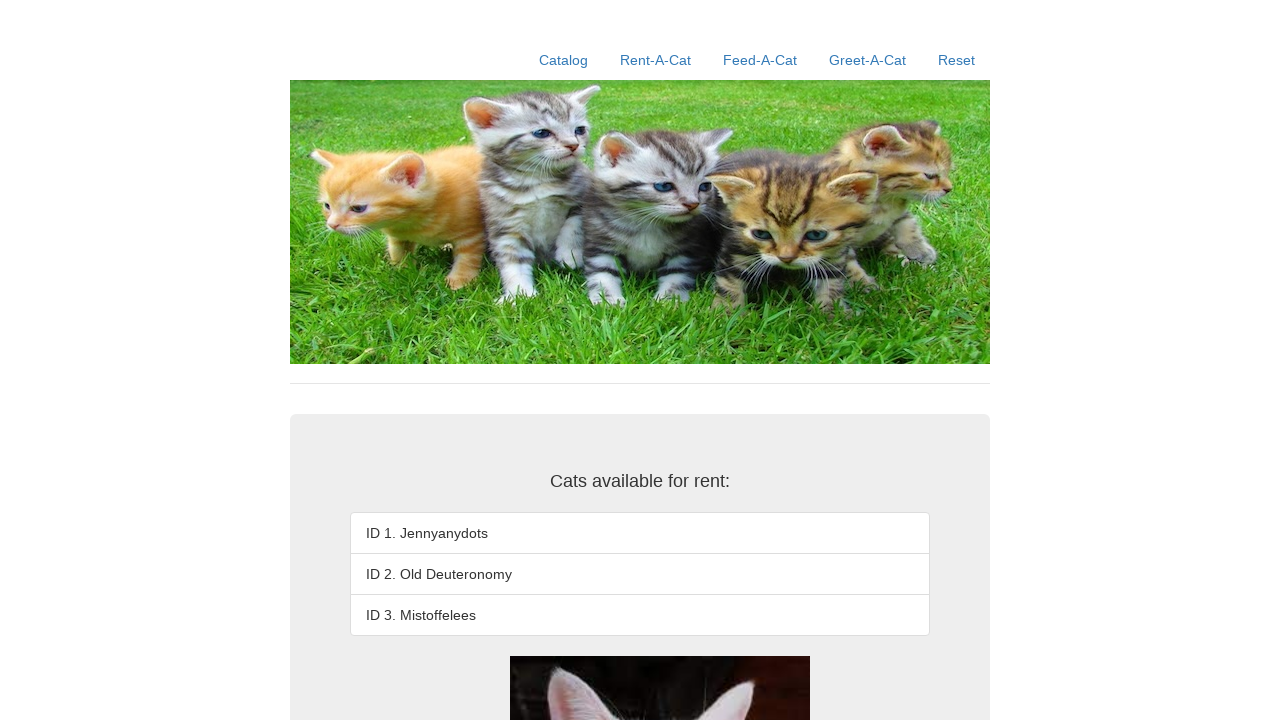

Set cookies to initial state (all cats available)
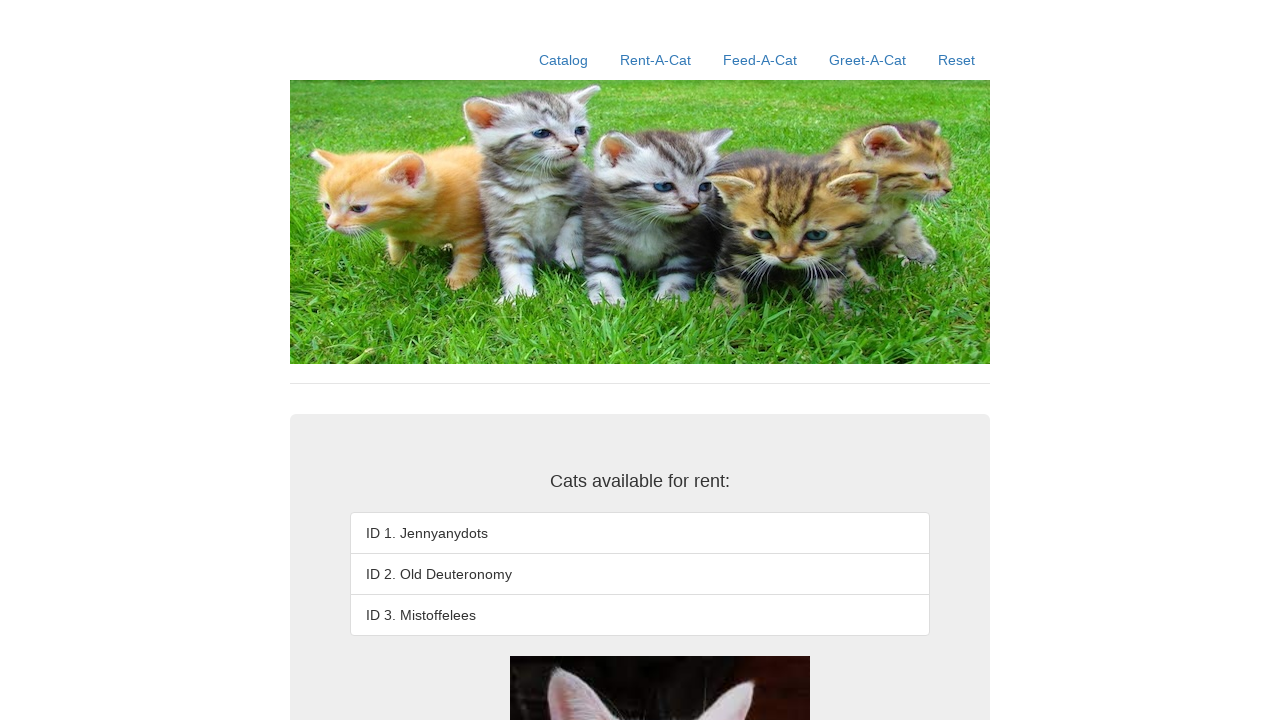

Clicked on Rent-A-Cat link at (656, 60) on a:has-text('Rent-A-Cat')
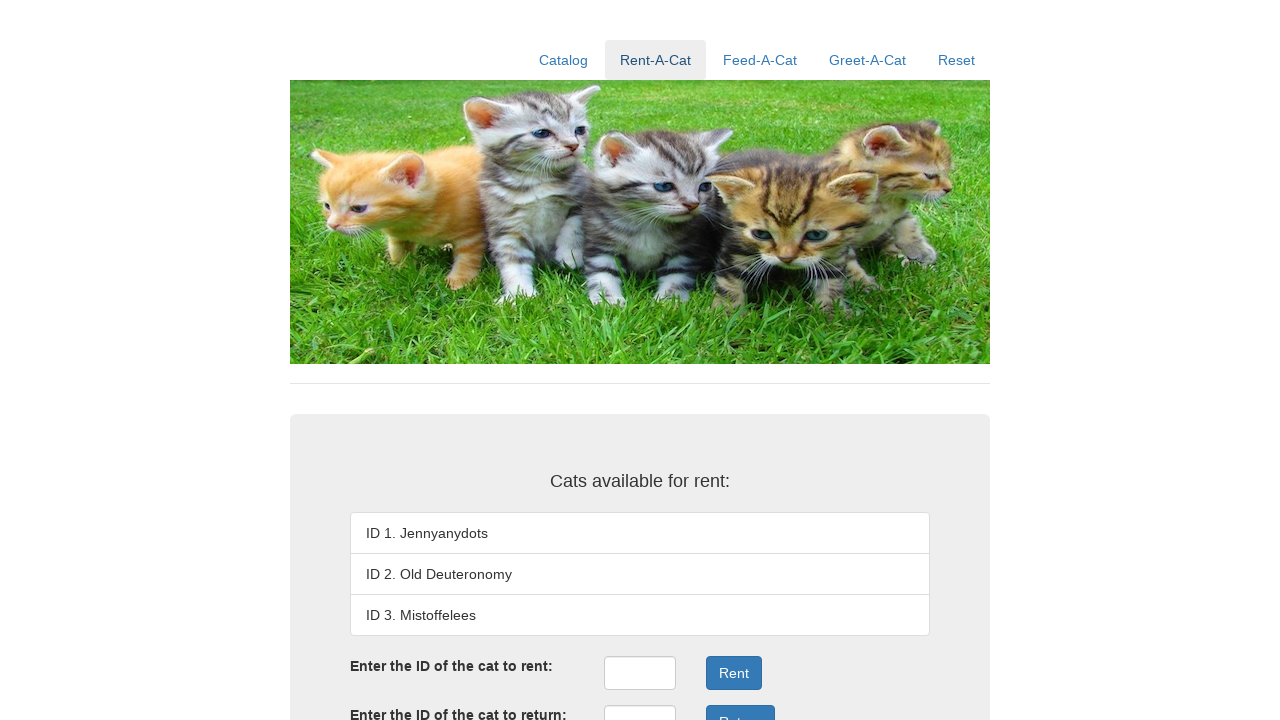

Clicked on rent ID input field at (640, 673) on #rentID
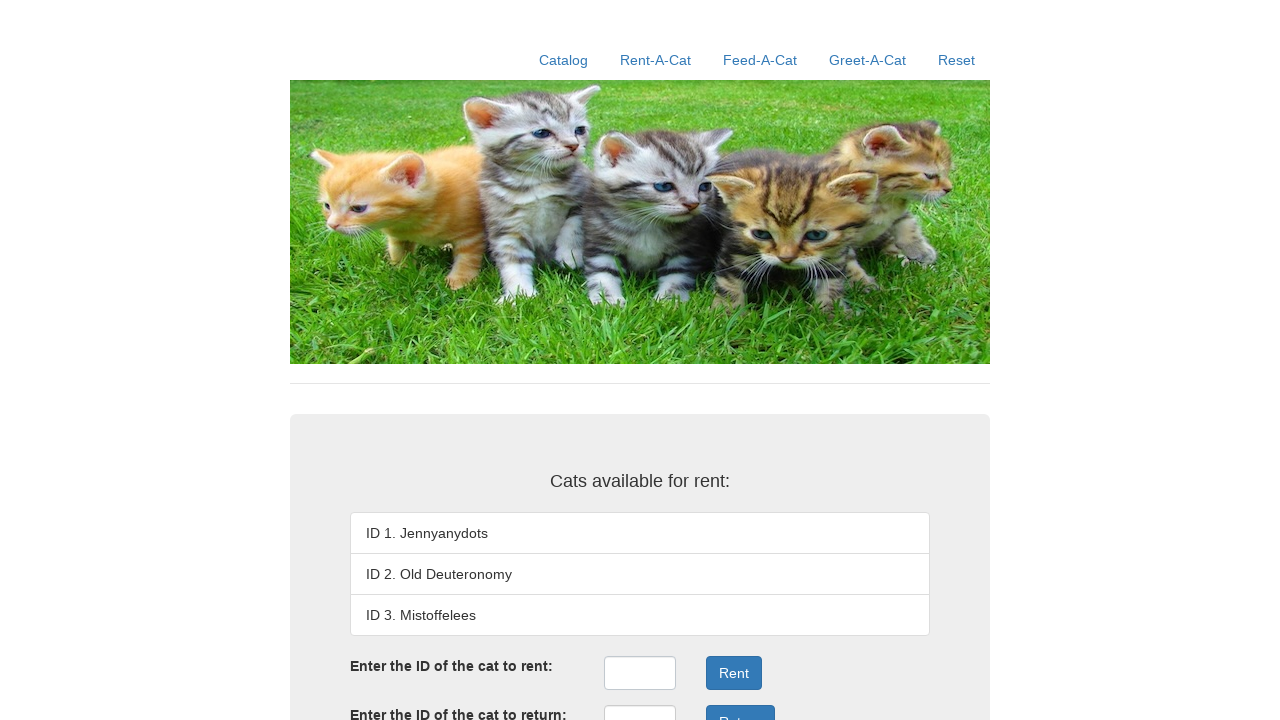

Entered ID '1' in the rent ID field on #rentID
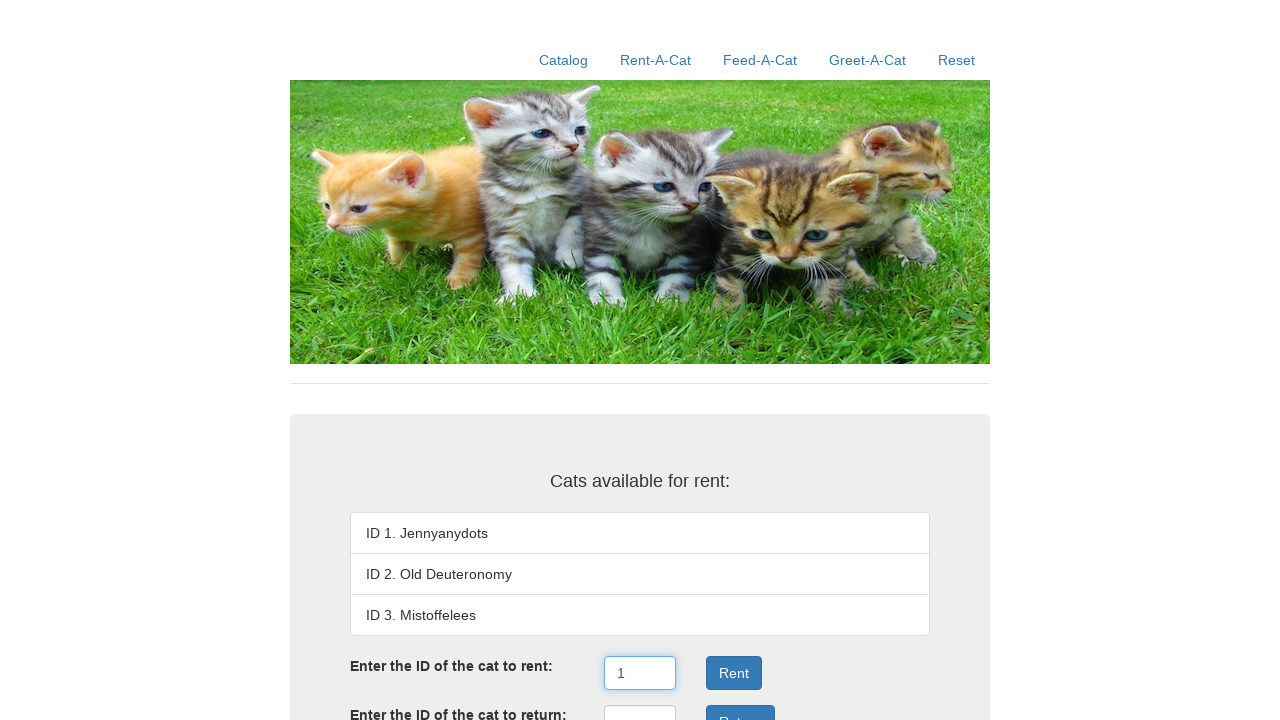

Clicked Rent button to rent cat ID 1 at (734, 673) on xpath=//button[text()='Rent']
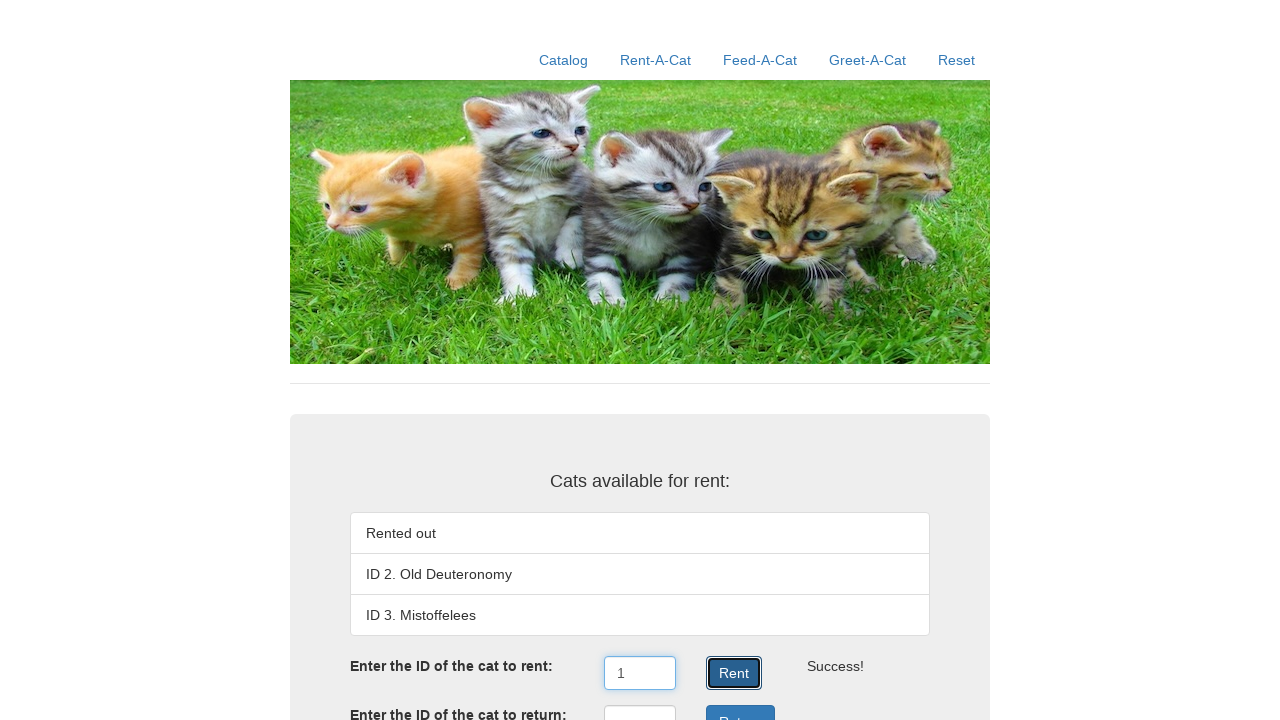

Waited for listing element to load
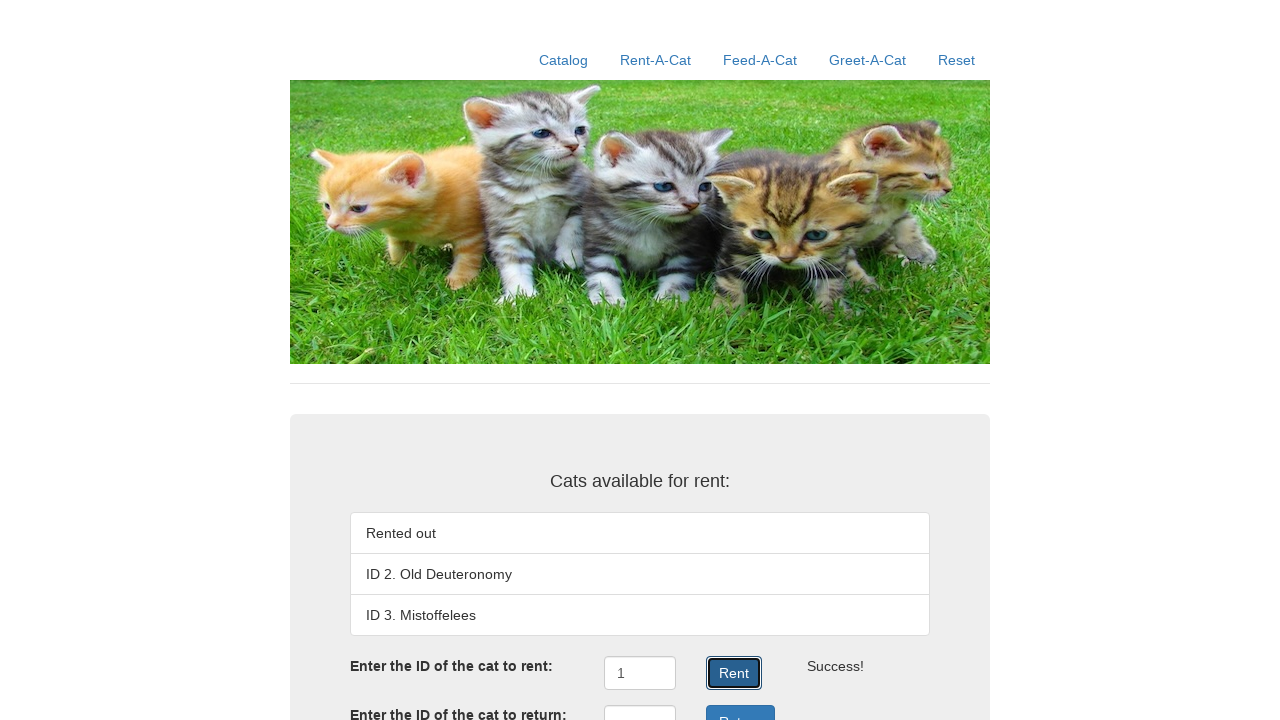

Verified first cat (ID 1) is marked as 'Rented out'
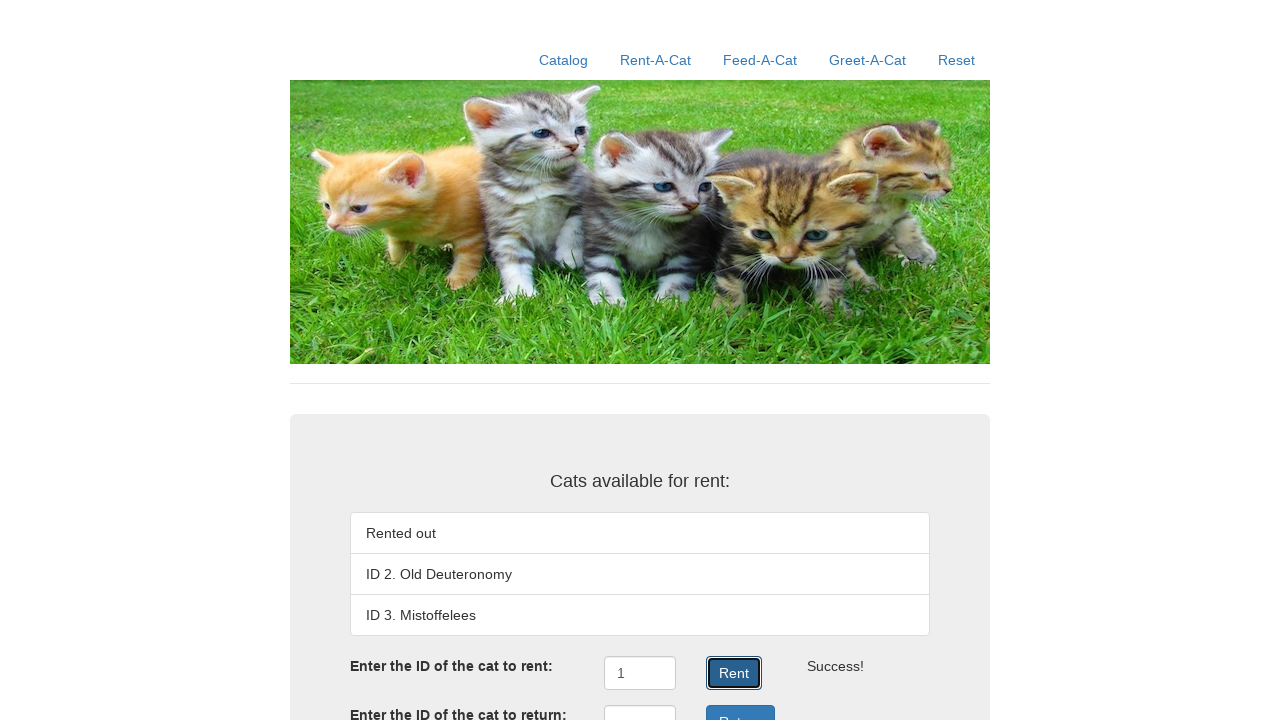

Verified second cat is 'ID 2. Old Deuteronomy'
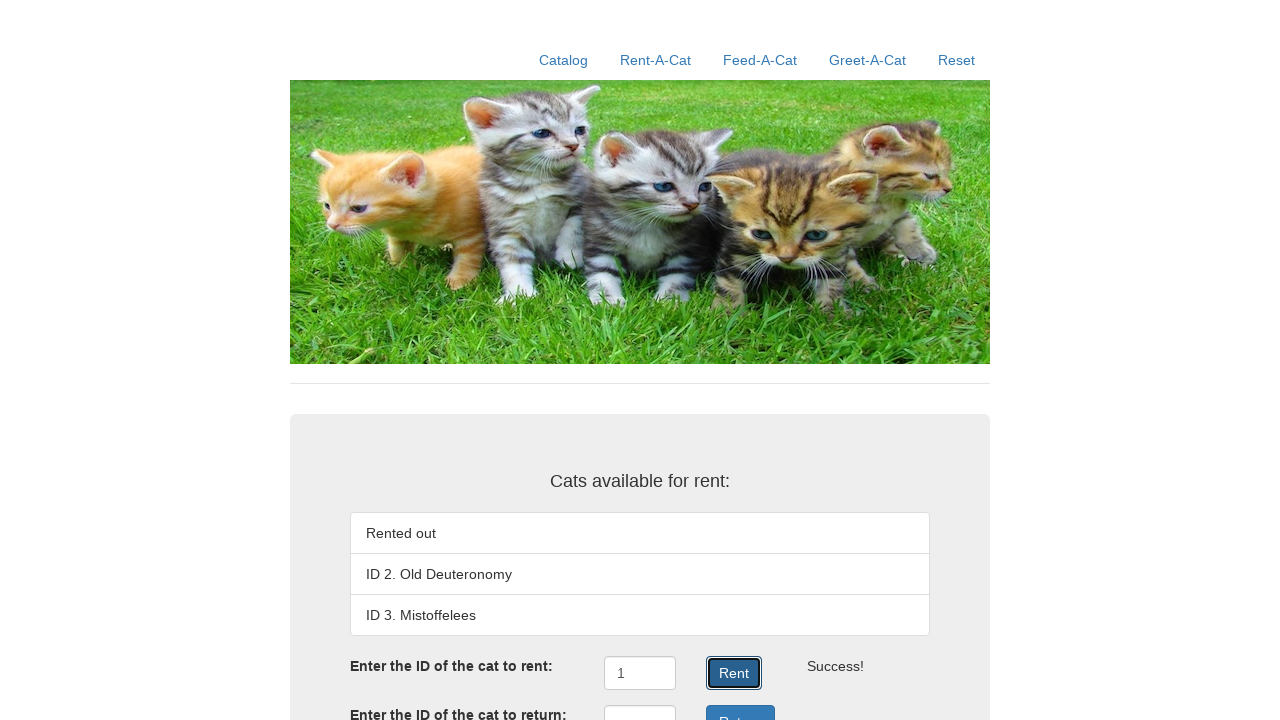

Verified third cat is 'ID 3. Mistoffelees'
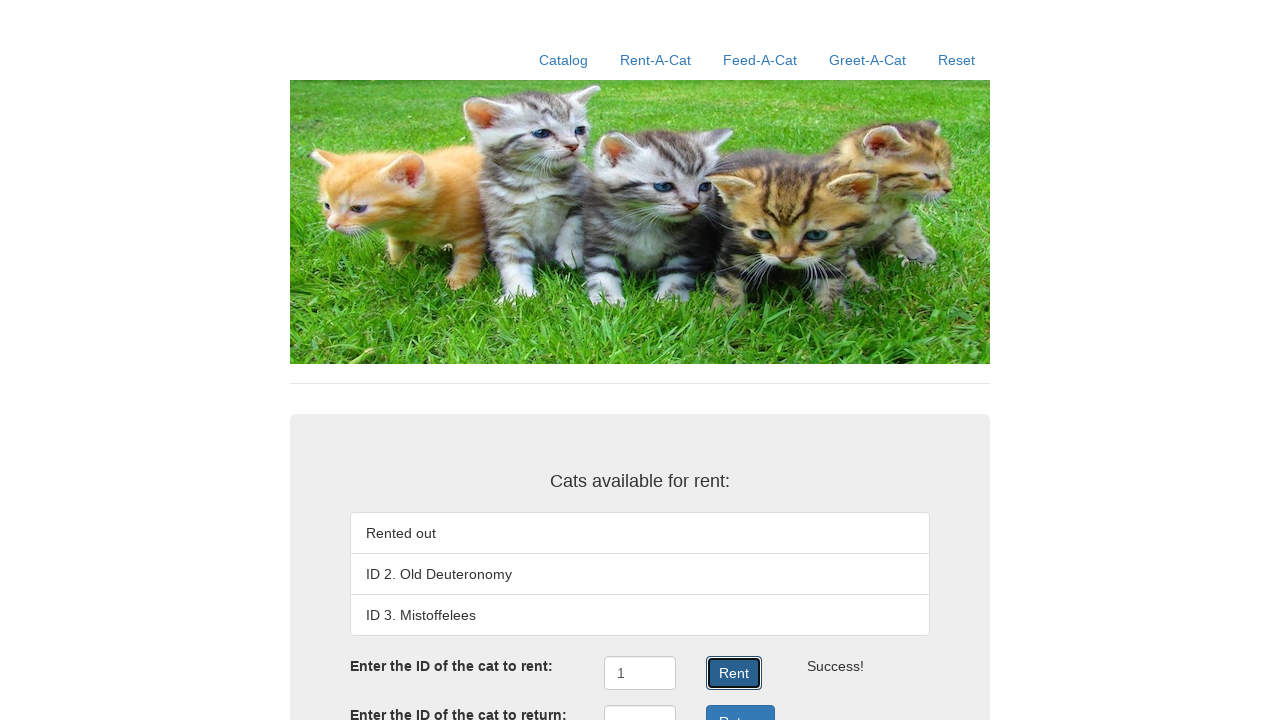

Verified rent result displays 'Success!'
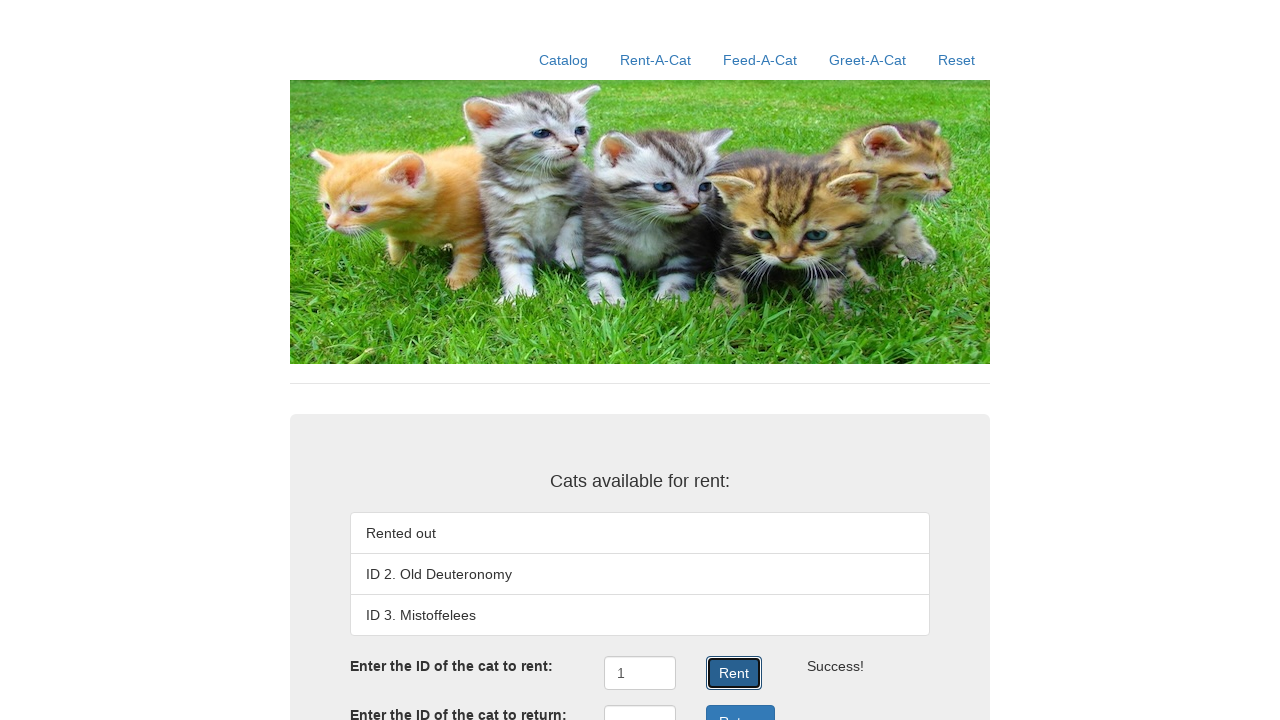

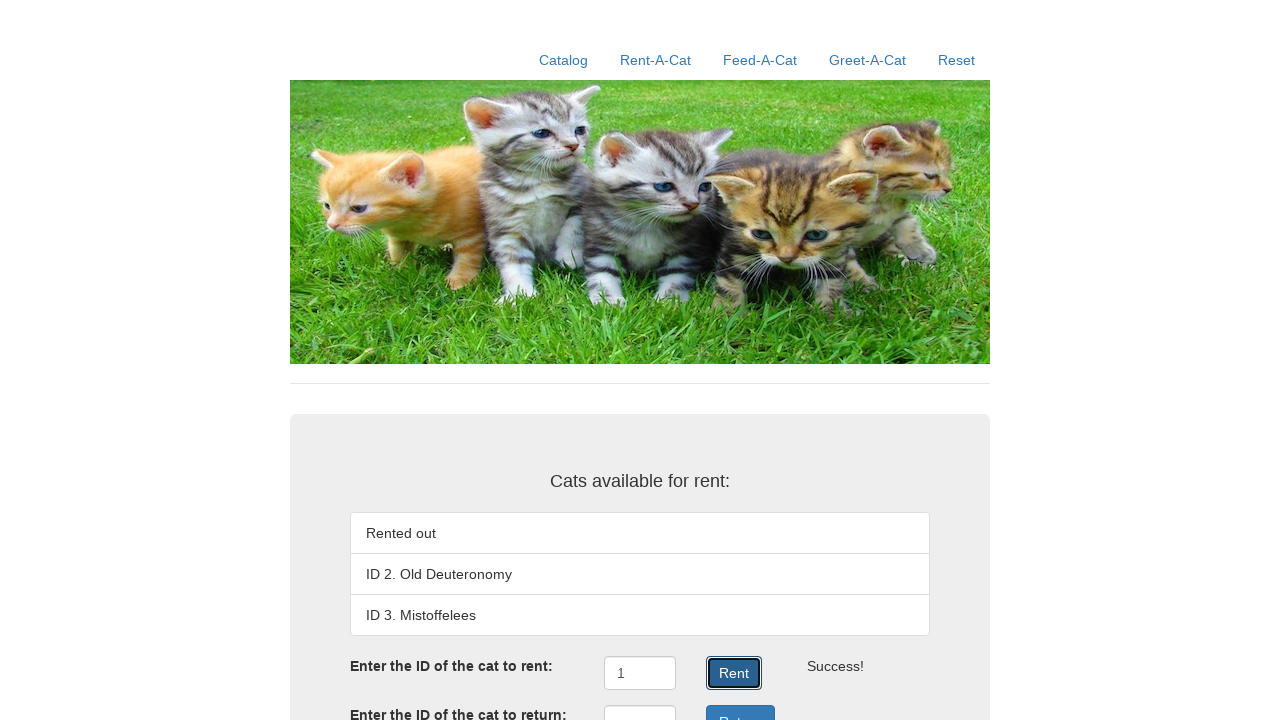